Tests DuckDuckGo search functionality by entering a search term, submitting the form, and verifying the page title contains the search term

Starting URL: https://duckduckgo.com

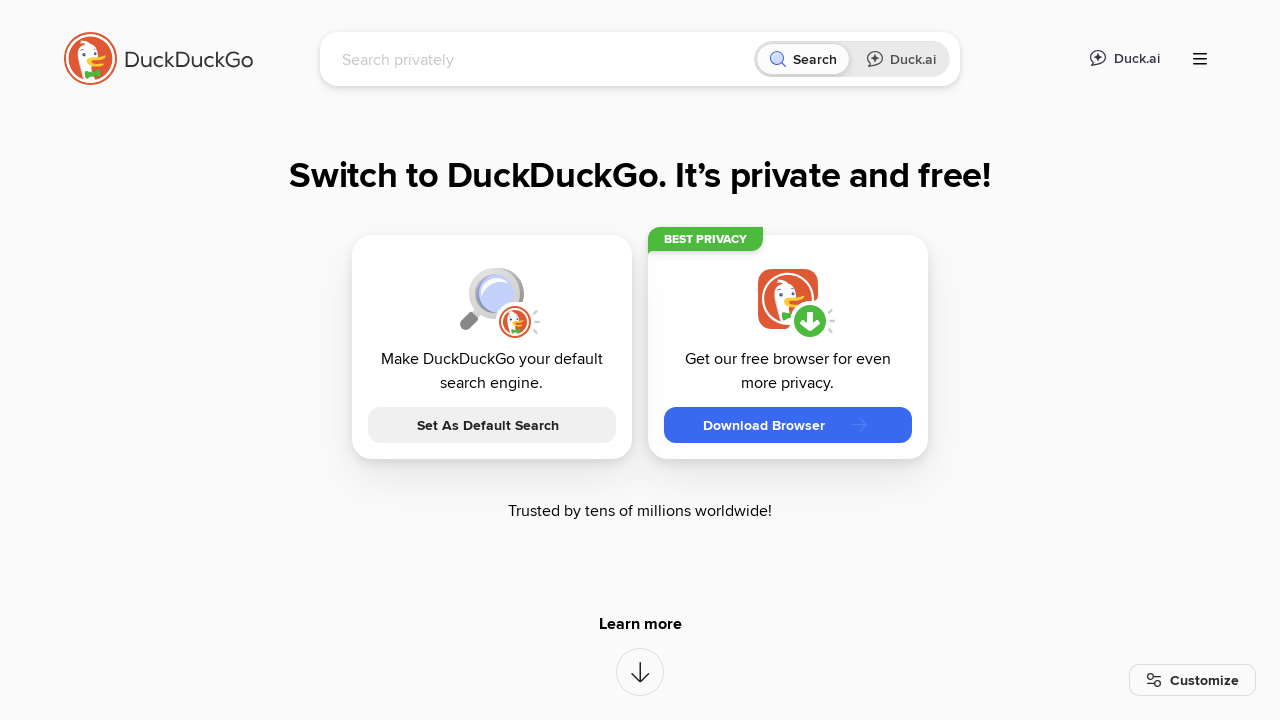

Filled search input with 'FluentLenium' on #searchbox_input
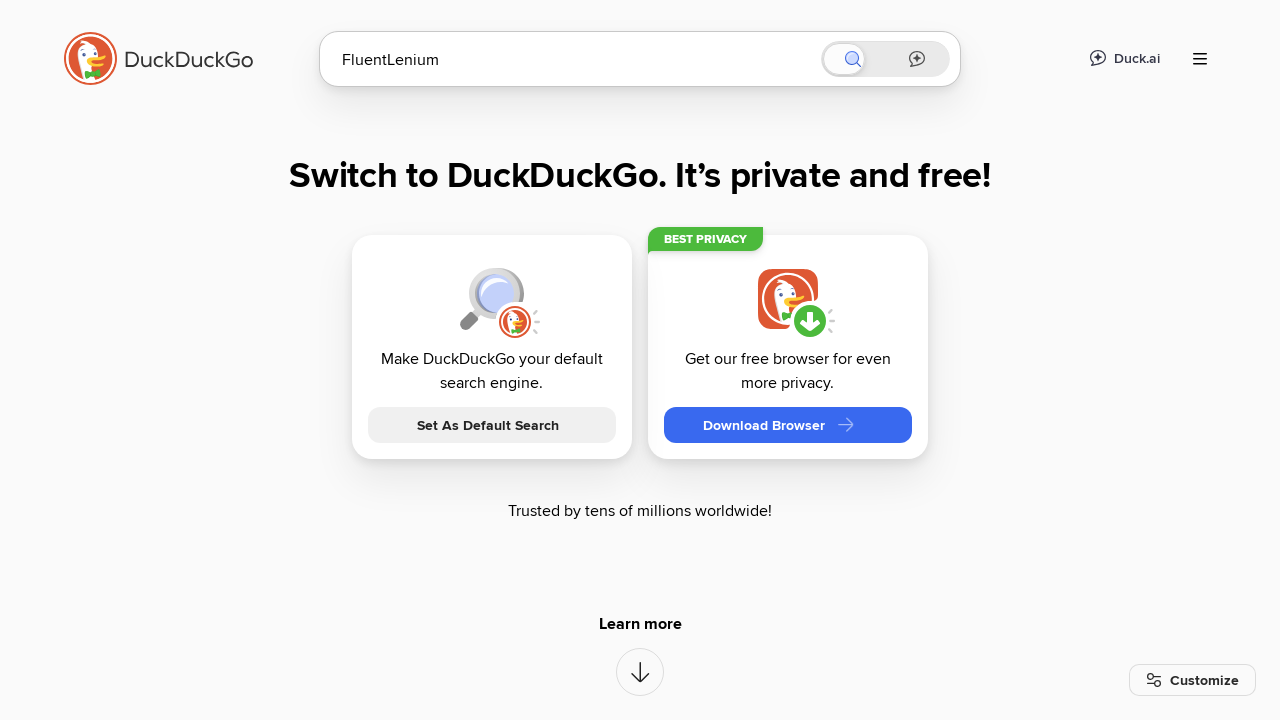

Clicked submit button to search at (904, 158) on button[type='submit']
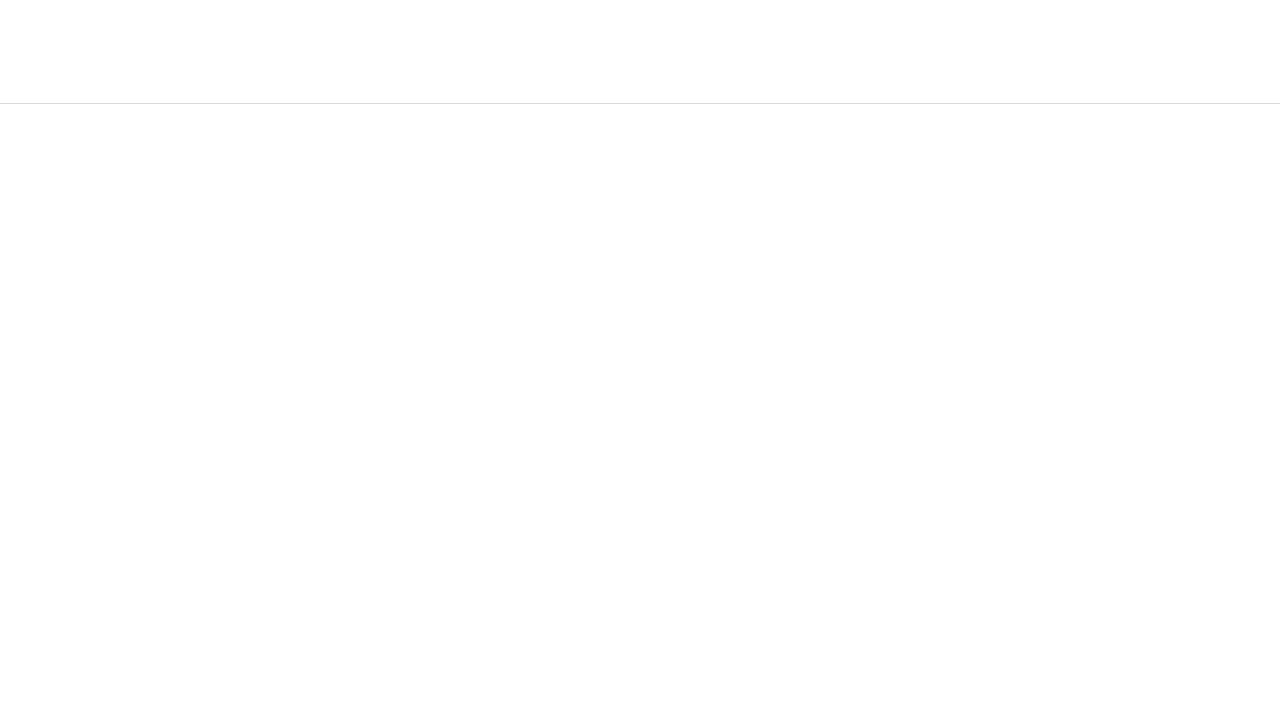

Search results page loaded (domcontentloaded)
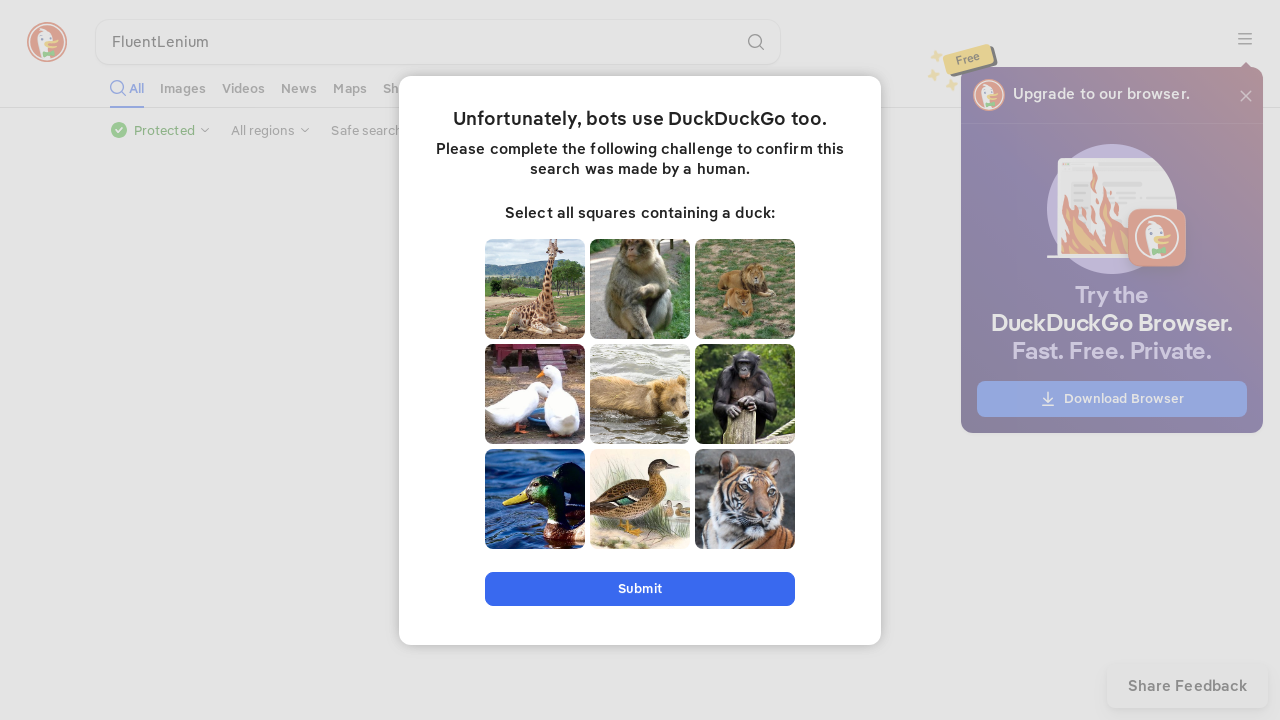

Verified page title contains 'FluentLenium'
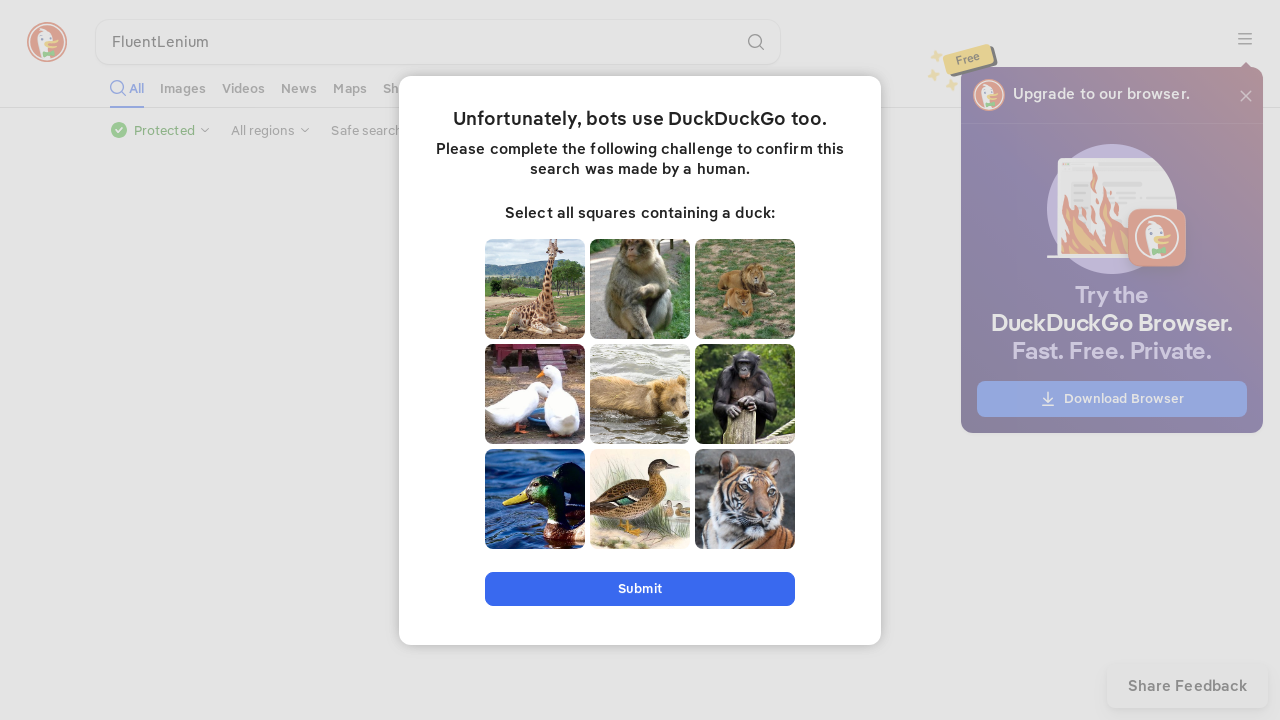

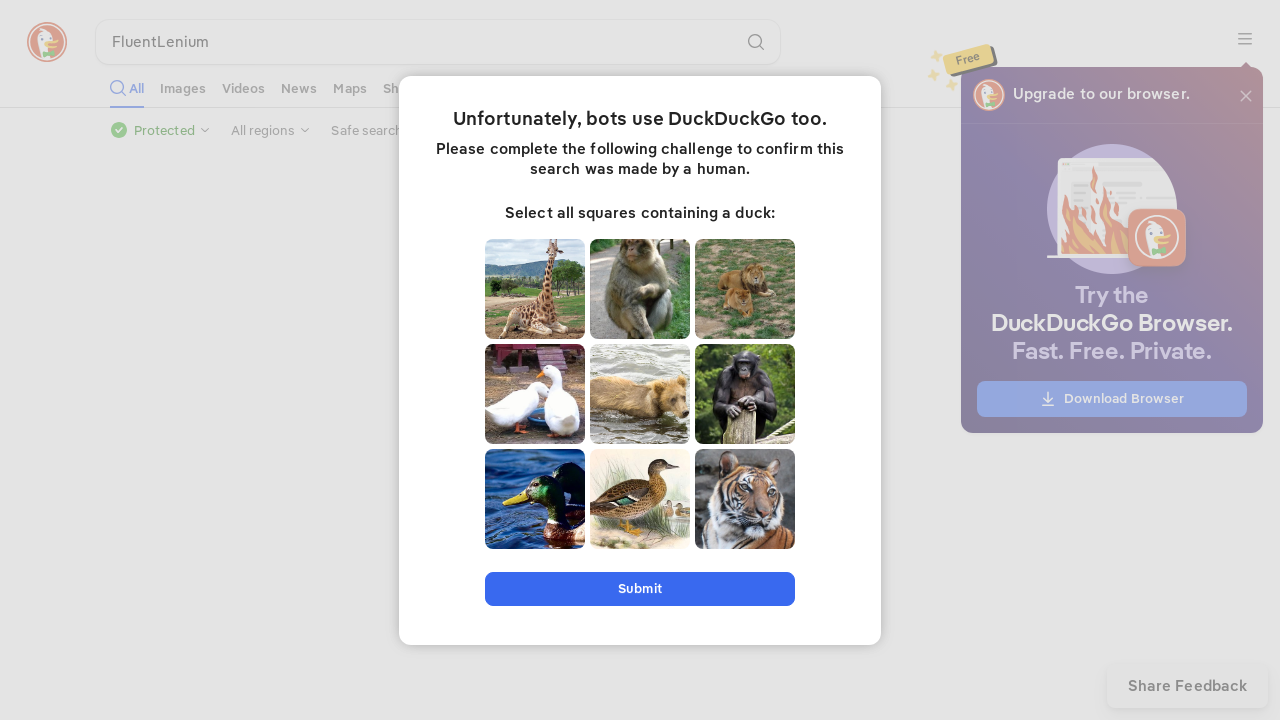